Performs a right-click on a YouTube link and selects the first option from the context menu using keyboard navigation

Starting URL: https://testautomationpractice.blogspot.com/

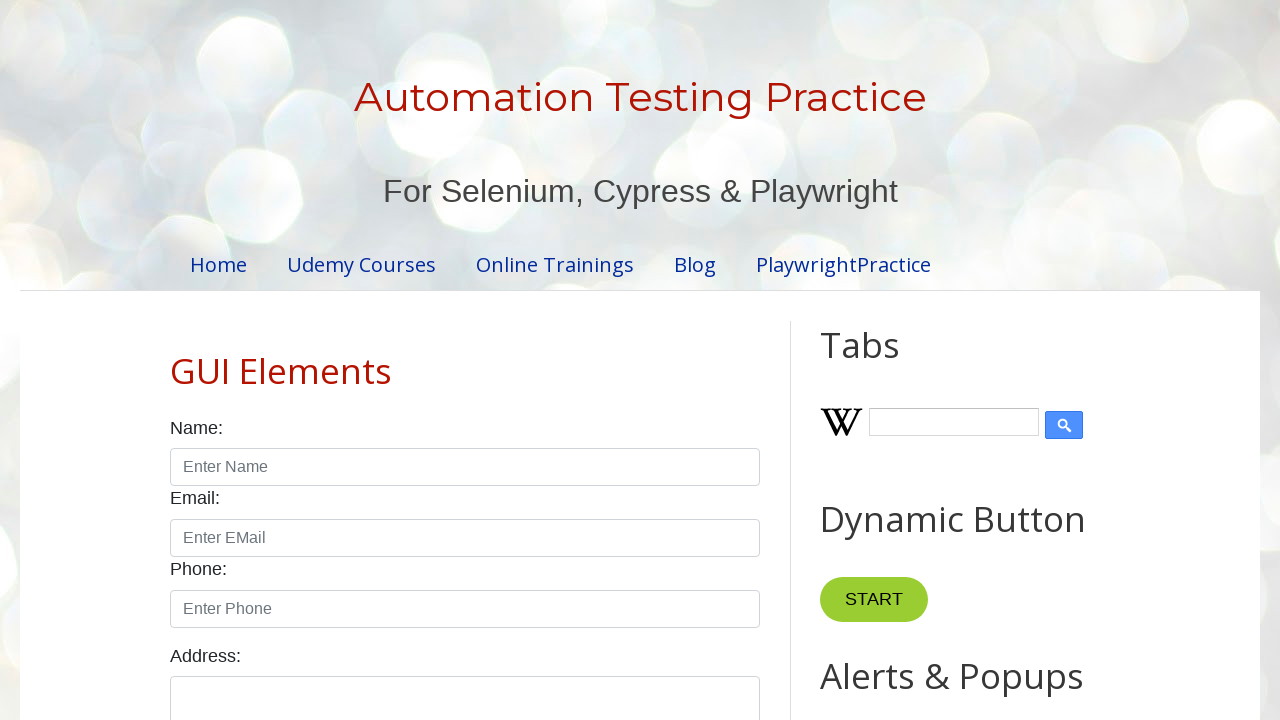

Located YouTube link element
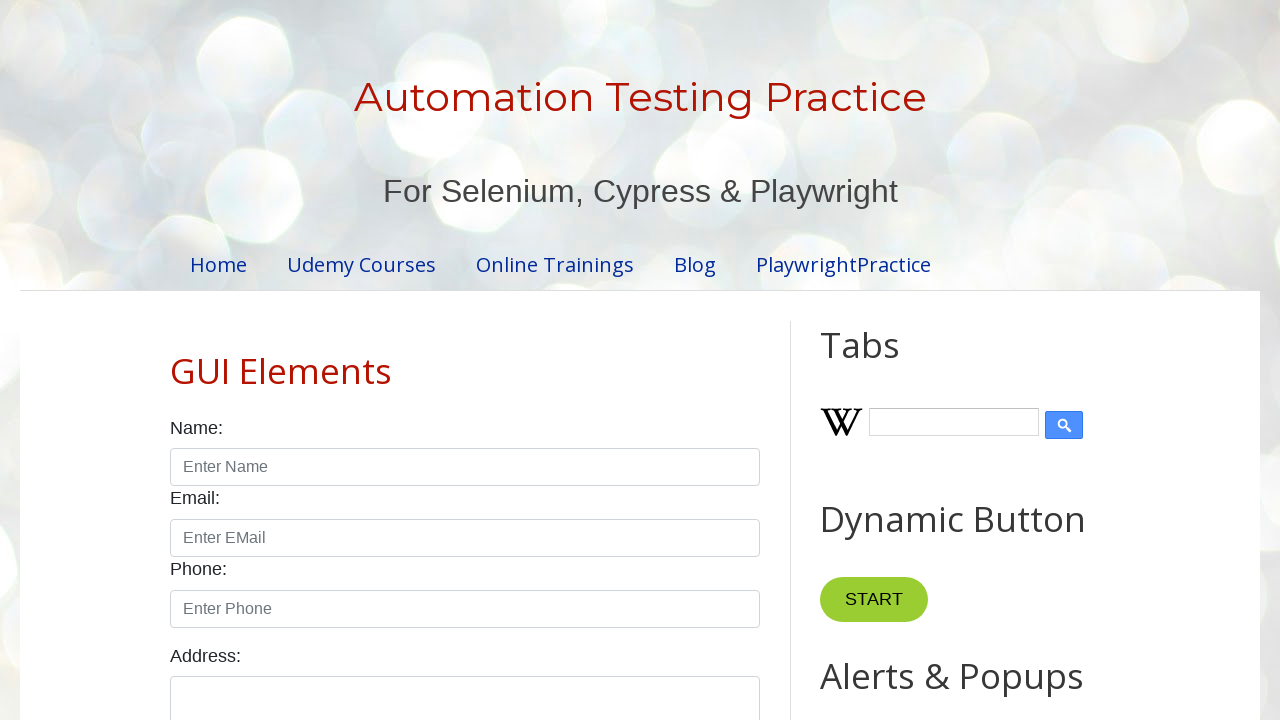

Right-clicked on YouTube link at (693, 361) on xpath=//a[.='Youtube']
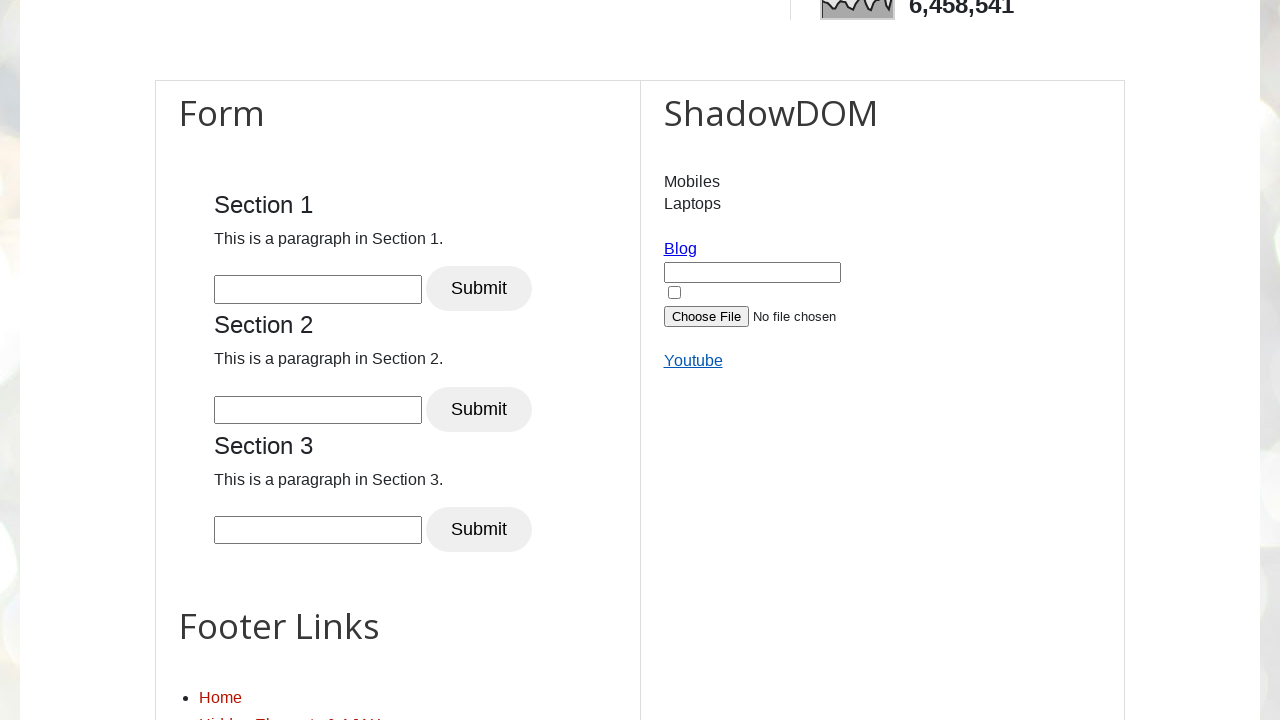

Pressed ArrowDown to navigate context menu
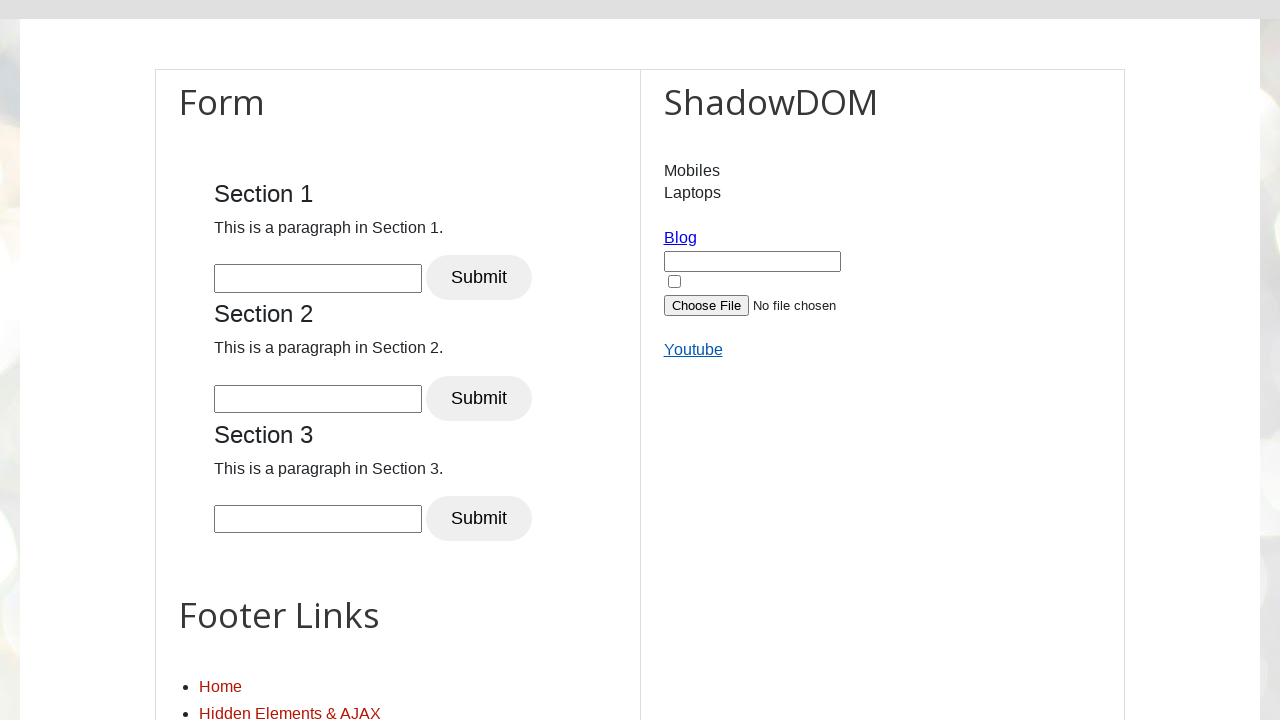

Pressed Enter to select first context menu option
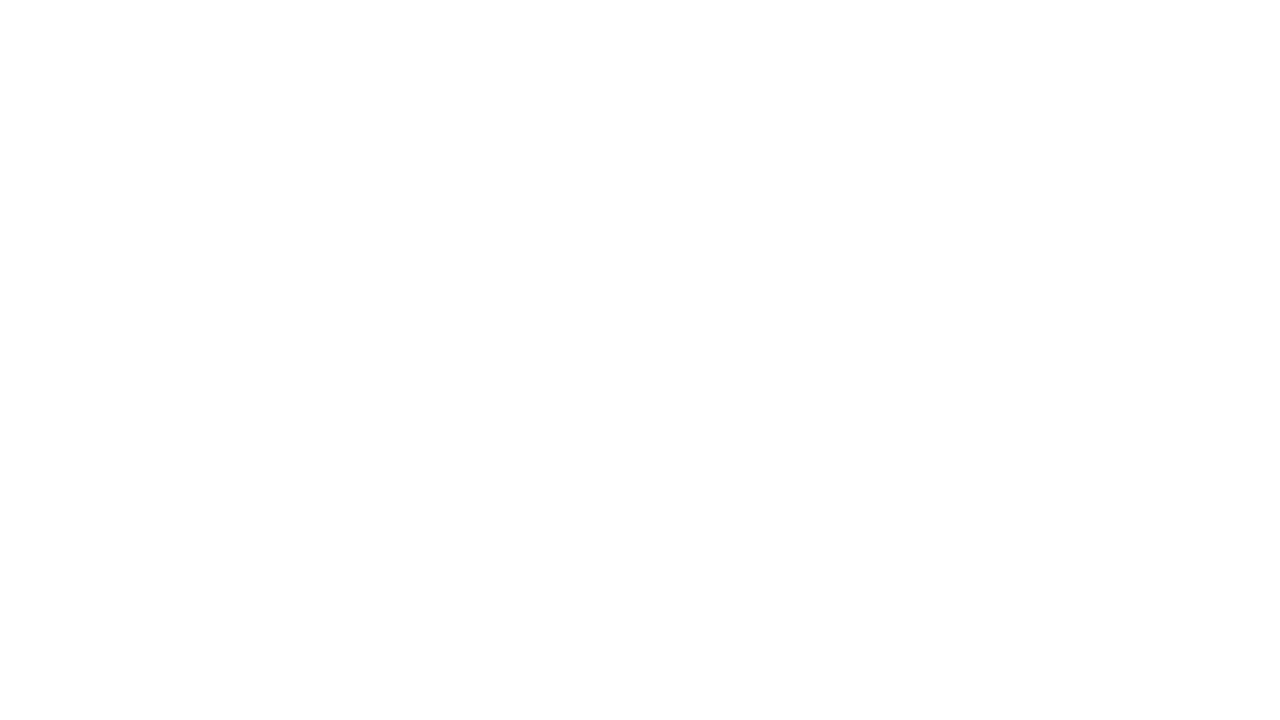

Waited 1 second for context menu action to complete
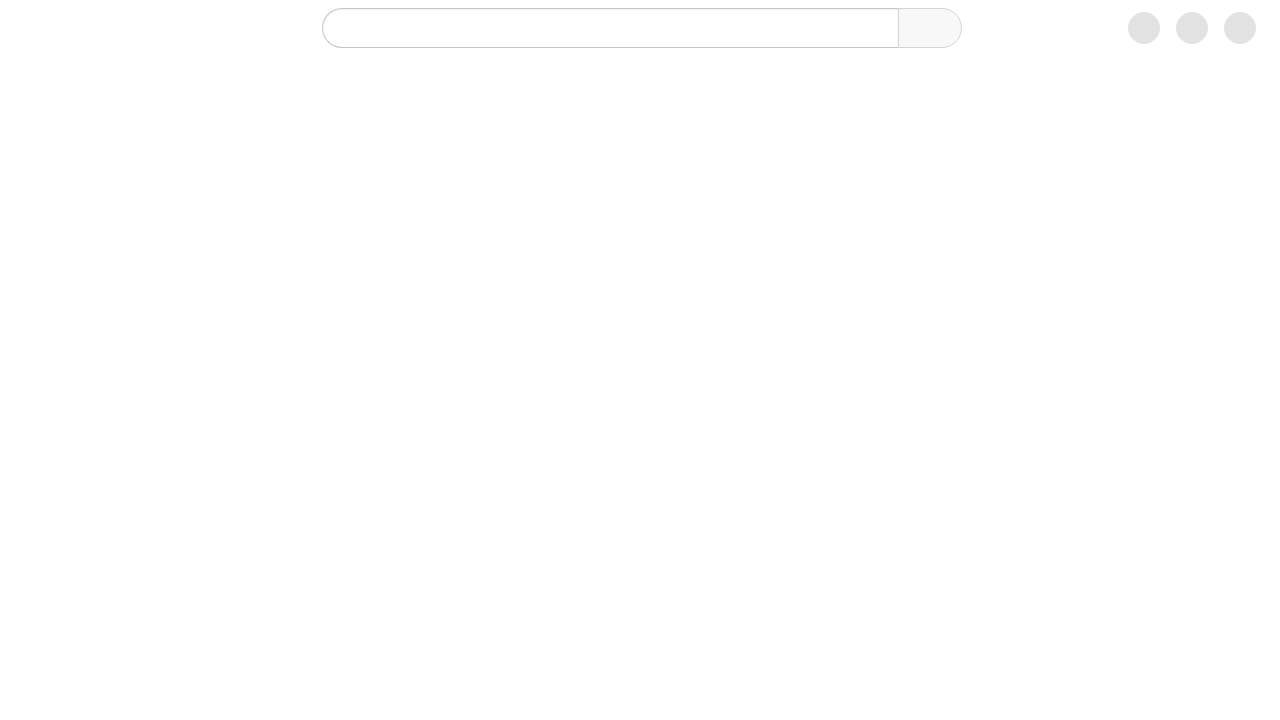

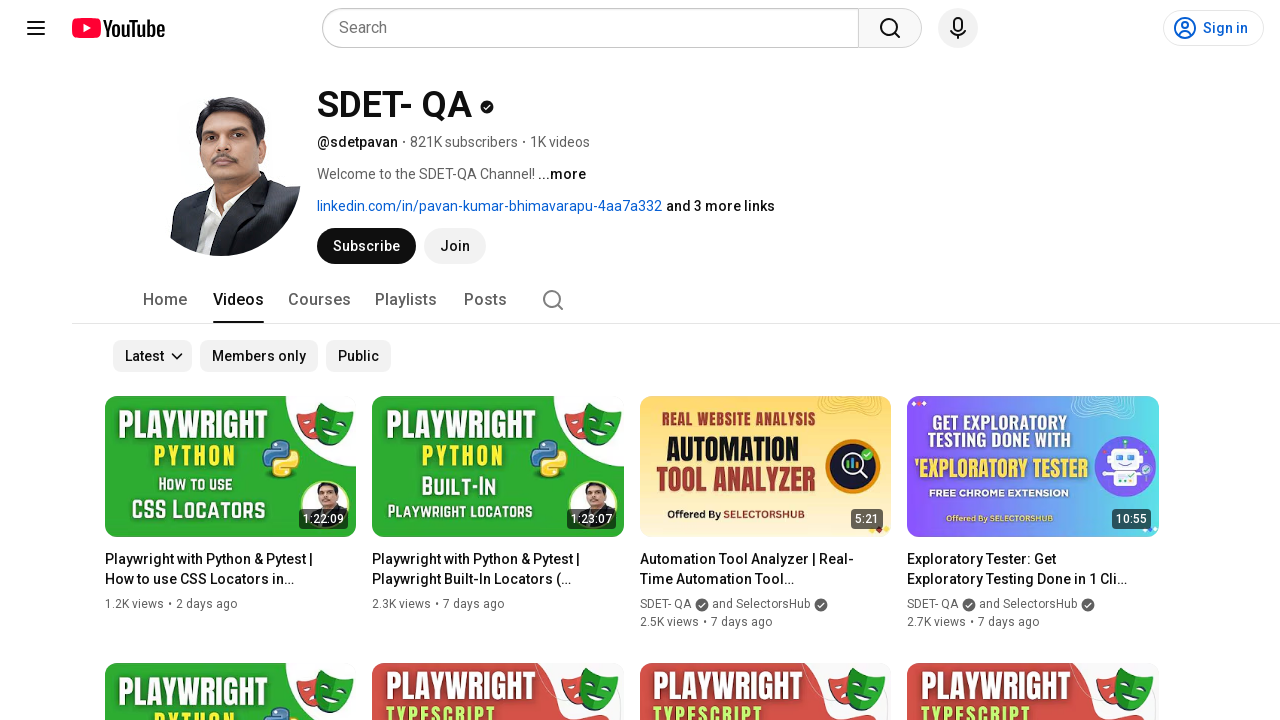